Tests mortgage calculator form by clicking advanced options and selecting different month/year combinations from dropdown menus

Starting URL: https://www.mlcalc.com

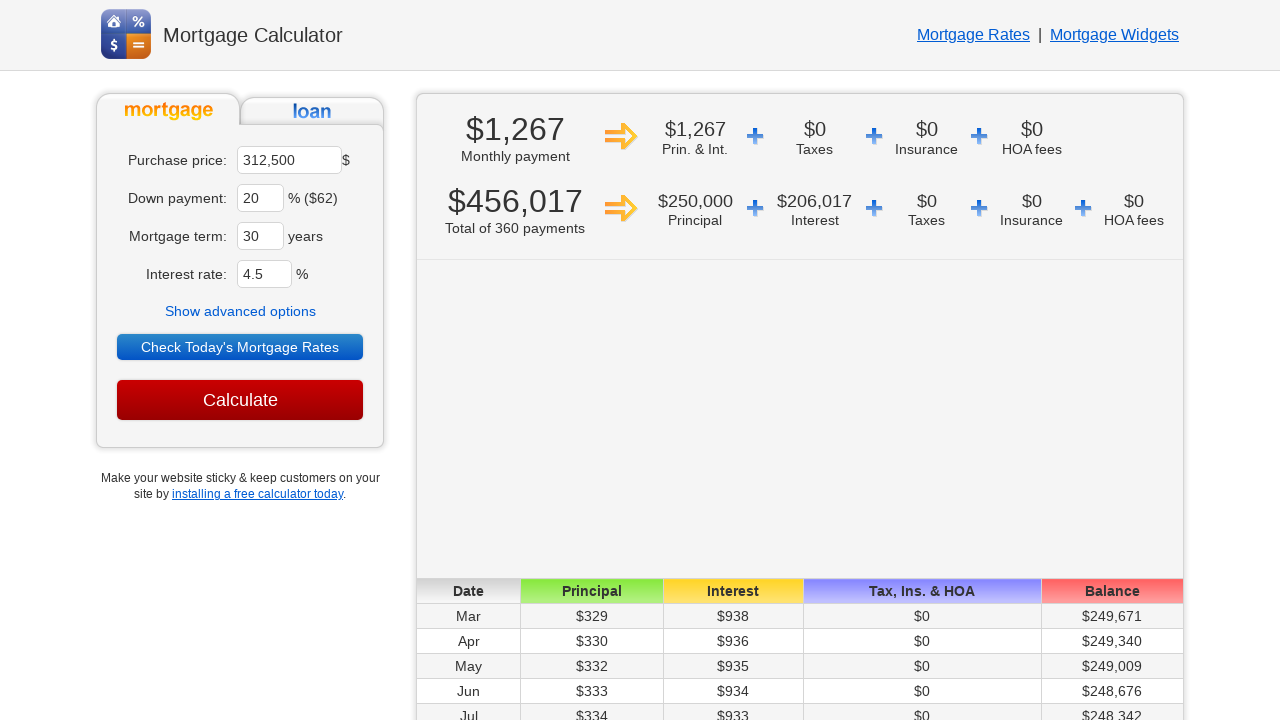

Waited for page to load
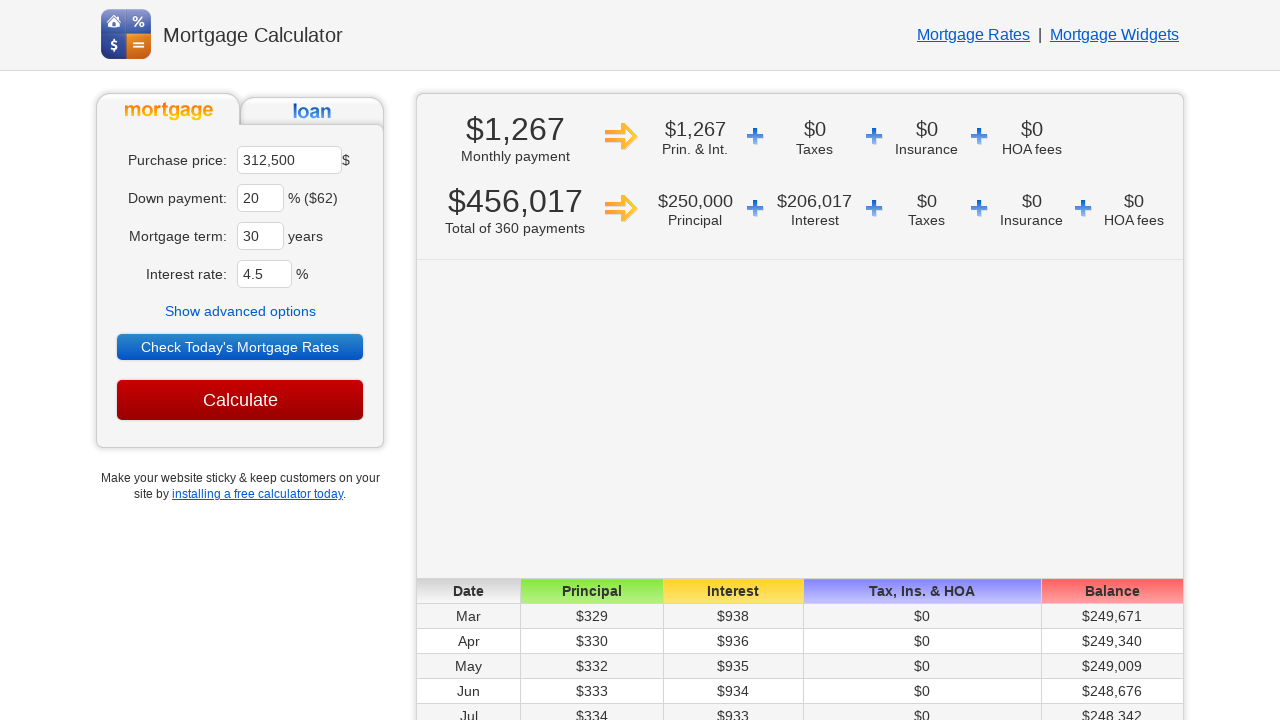

Clicked 'Show advanced options' link at (240, 311) on text=Show advanced options
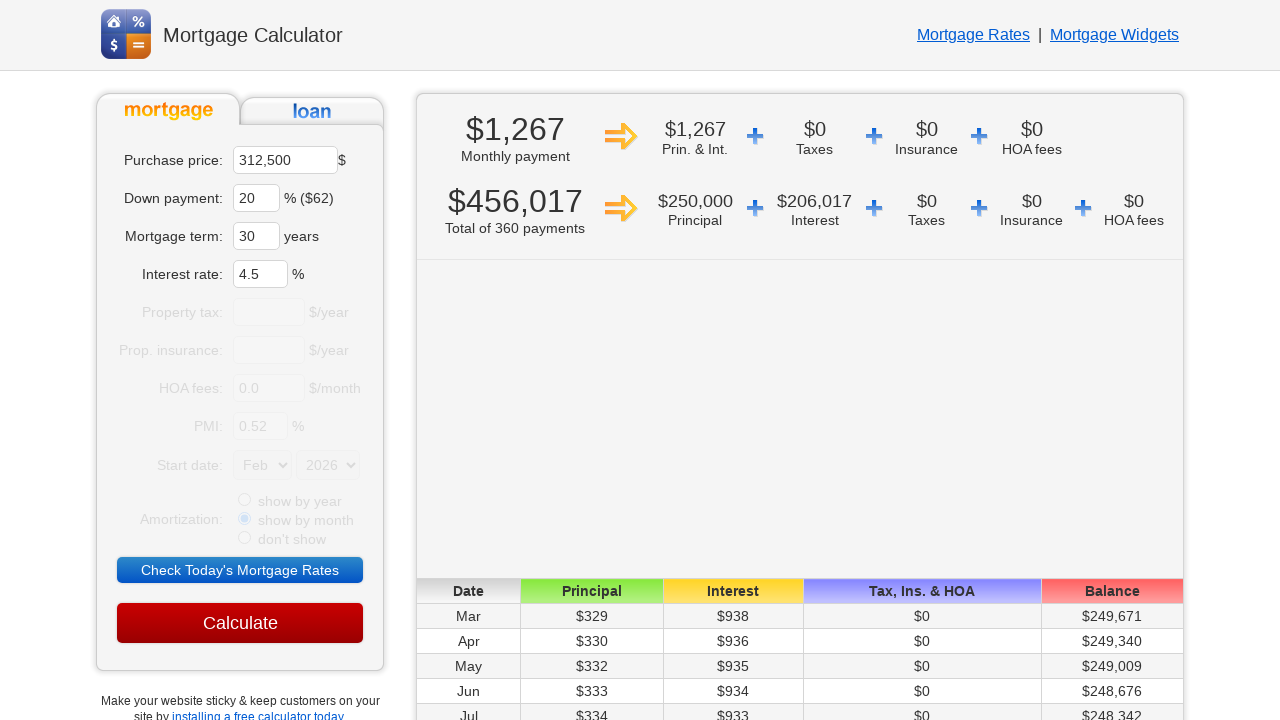

Waited for advanced options to display
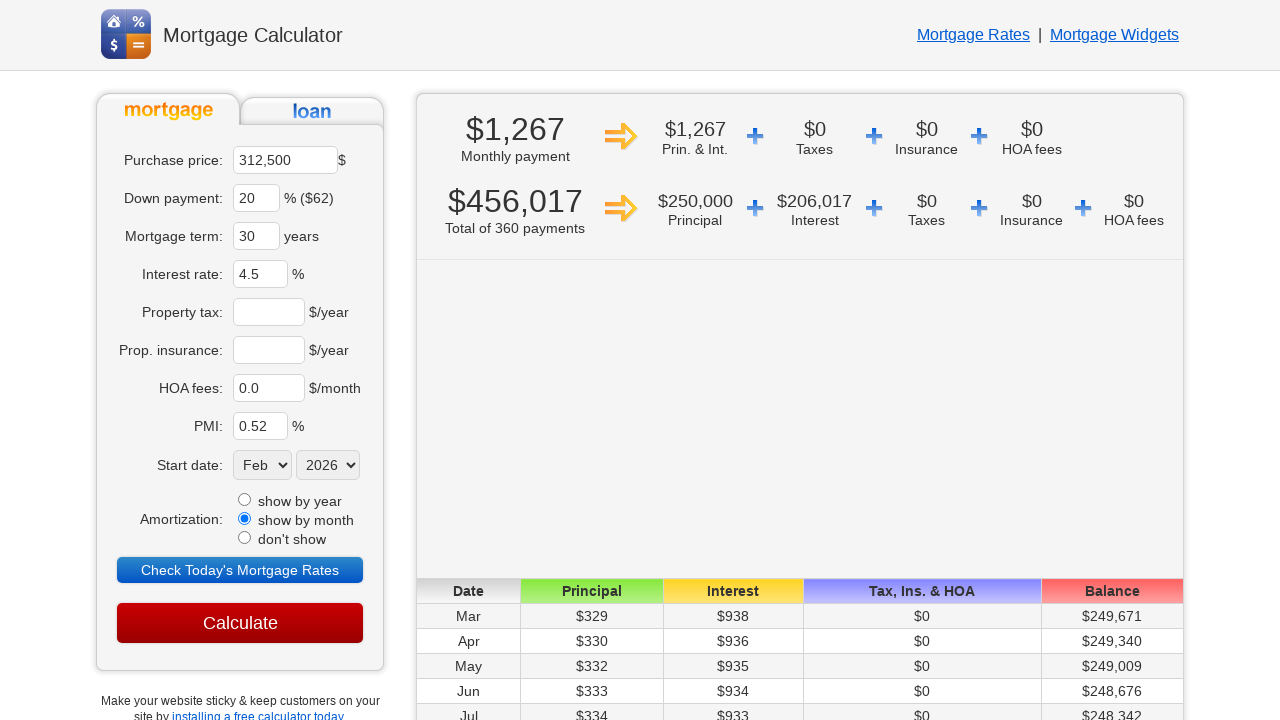

Selected month 'Aug' from dropdown on select[name='sm']
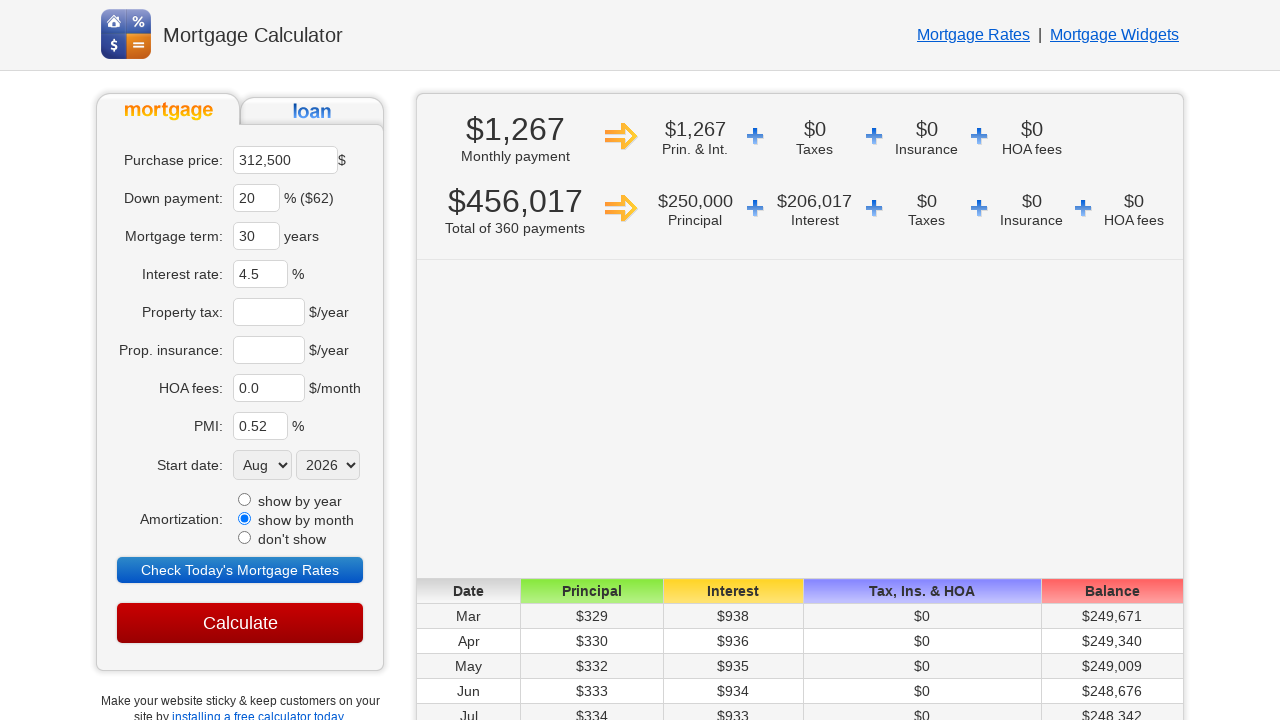

Selected year '2022' from dropdown on select[name='sy']
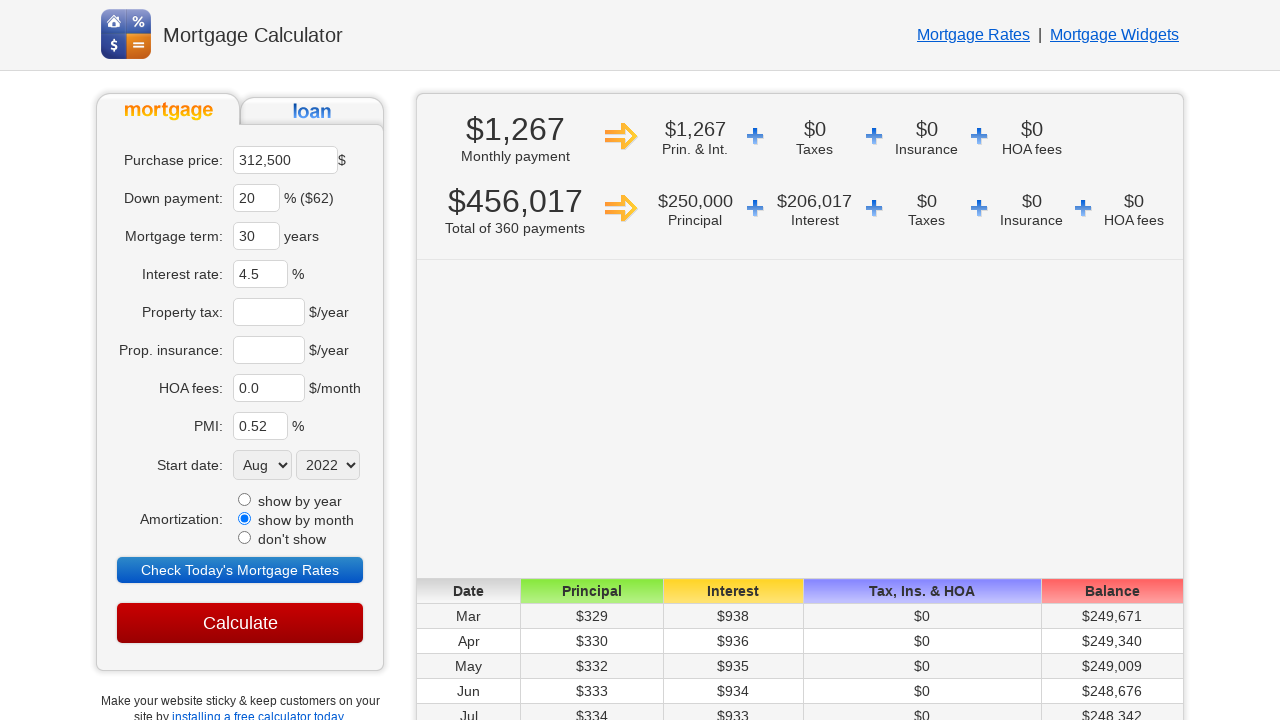

Clicked outside dropdowns to dismiss them at (800, 360) on [style='padding-top: 20px']
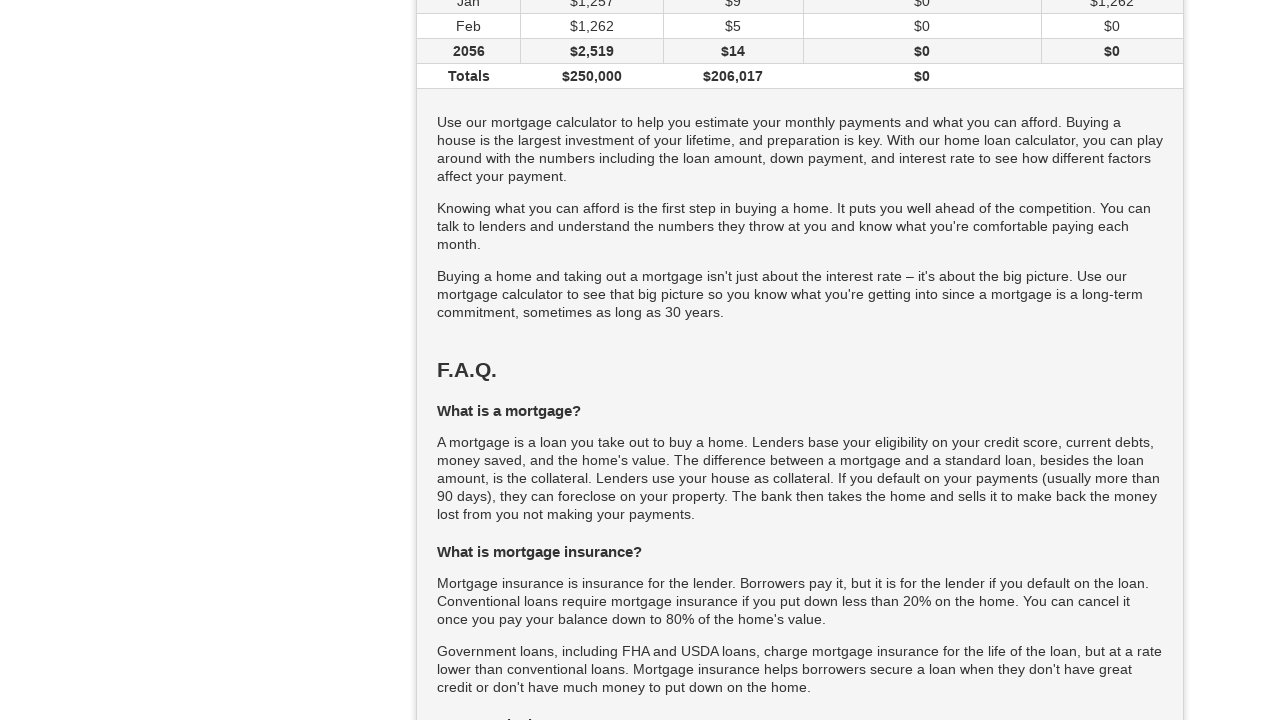

Waited for form to process month/year combination 1 of 3
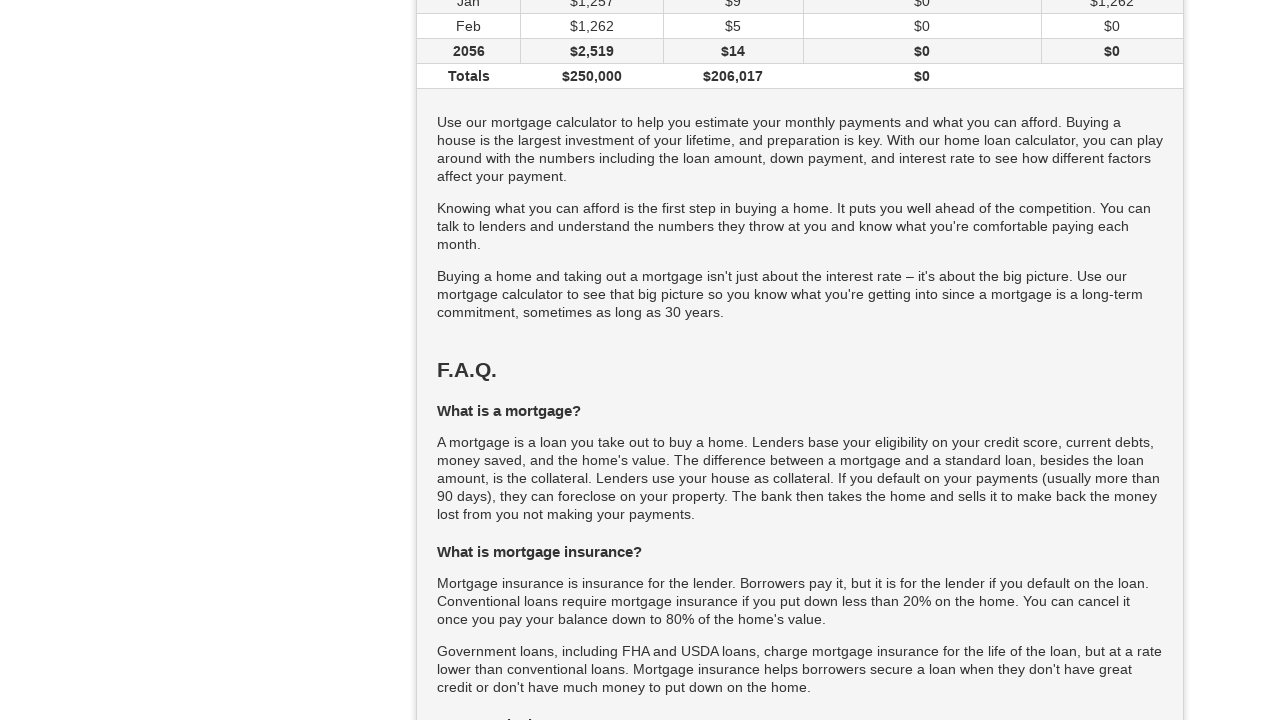

Navigated back to mortgage calculator home page
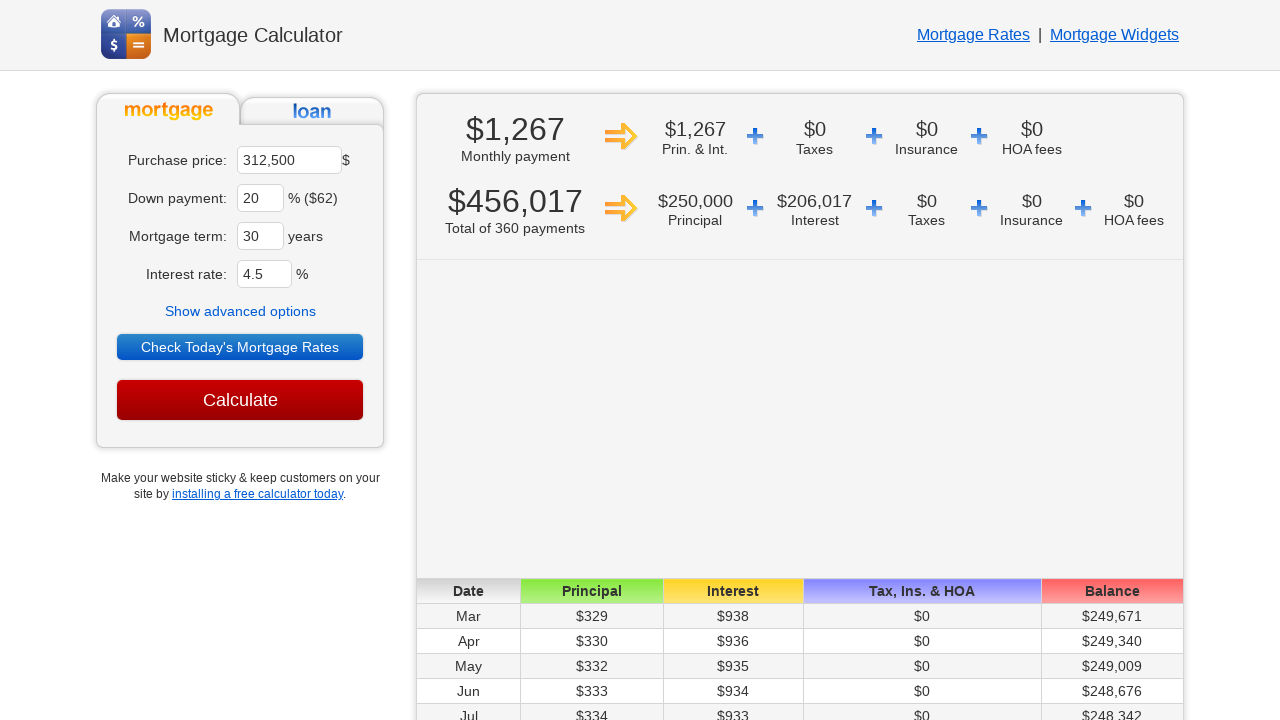

Waited for page to load
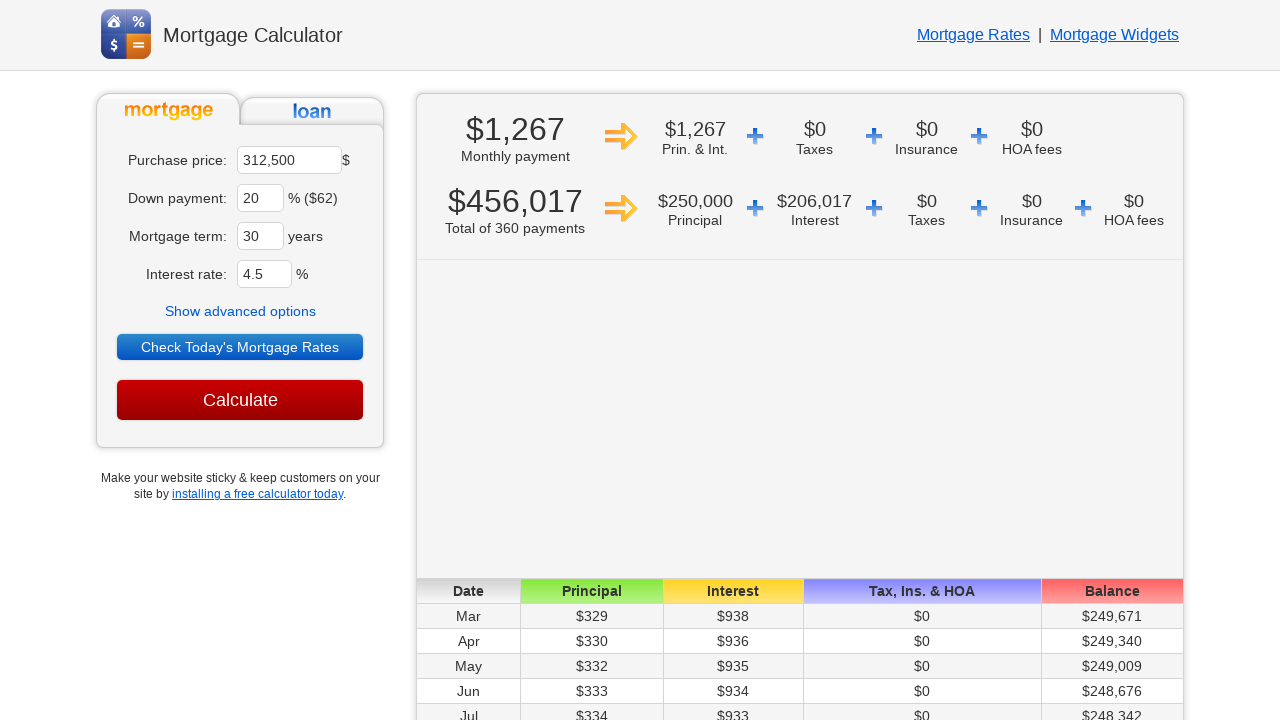

Clicked 'Show advanced options' link at (240, 311) on text=Show advanced options
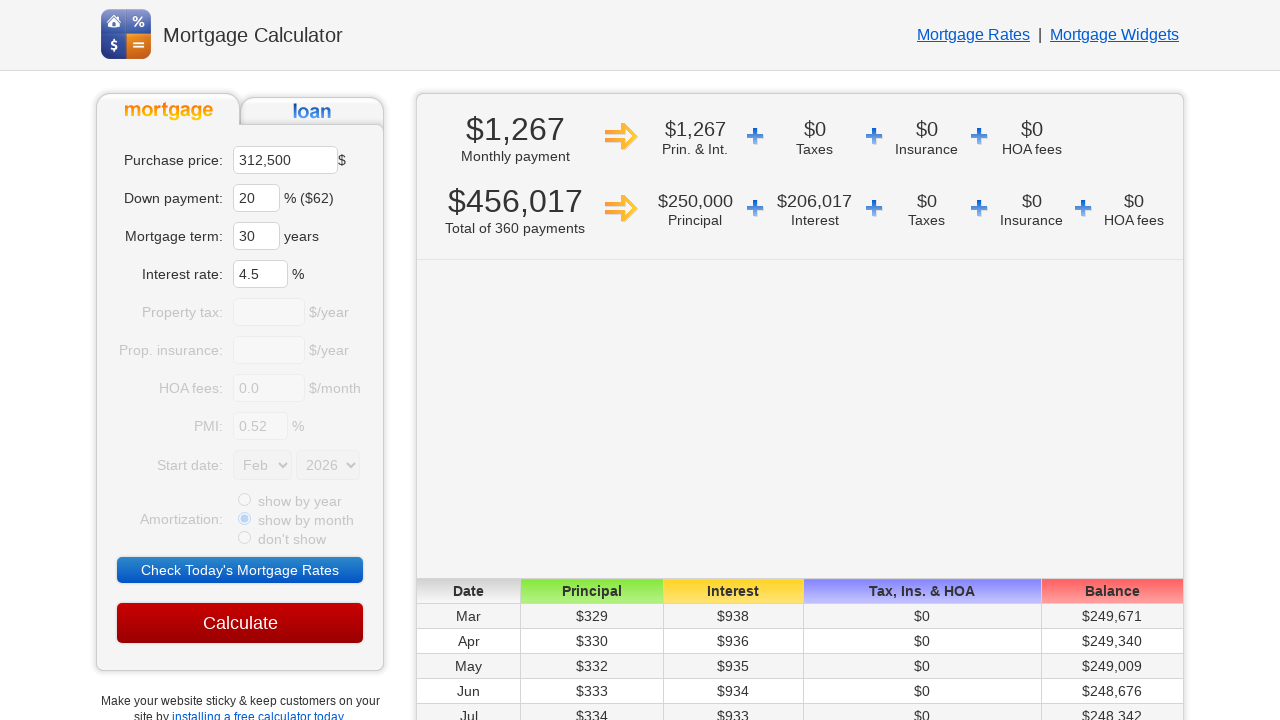

Waited for advanced options to display
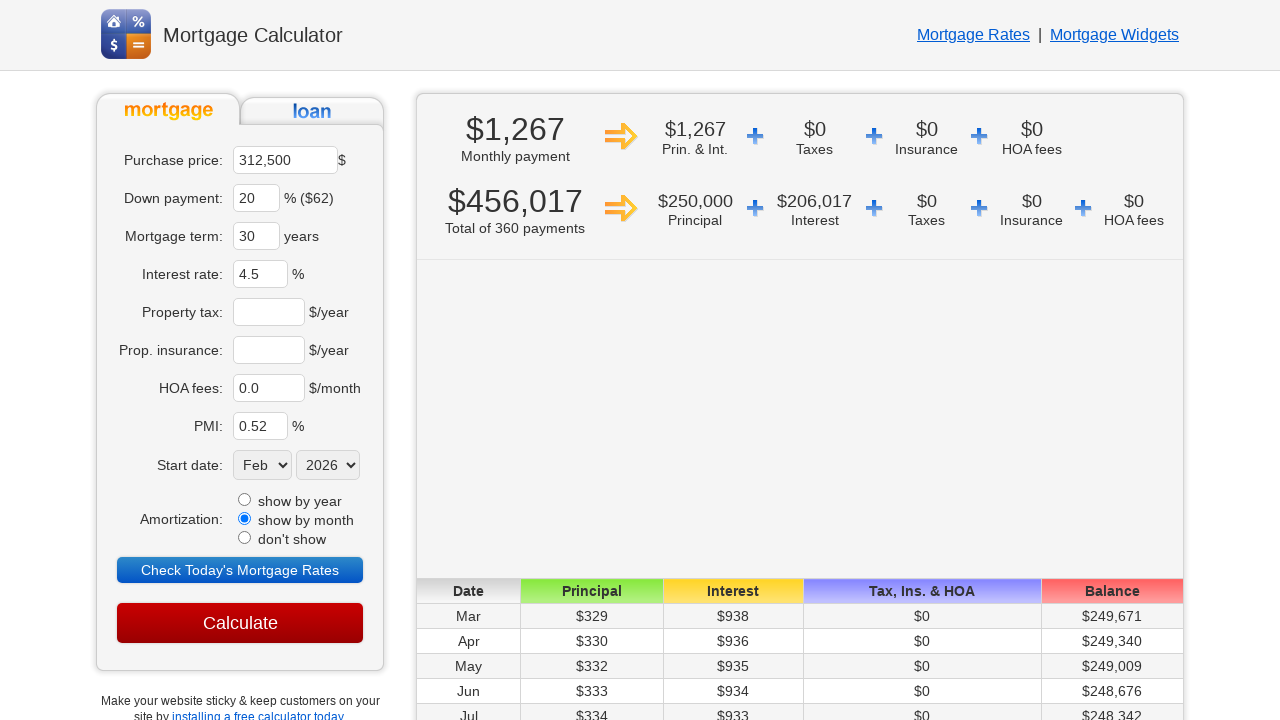

Selected month 'Sep' from dropdown on select[name='sm']
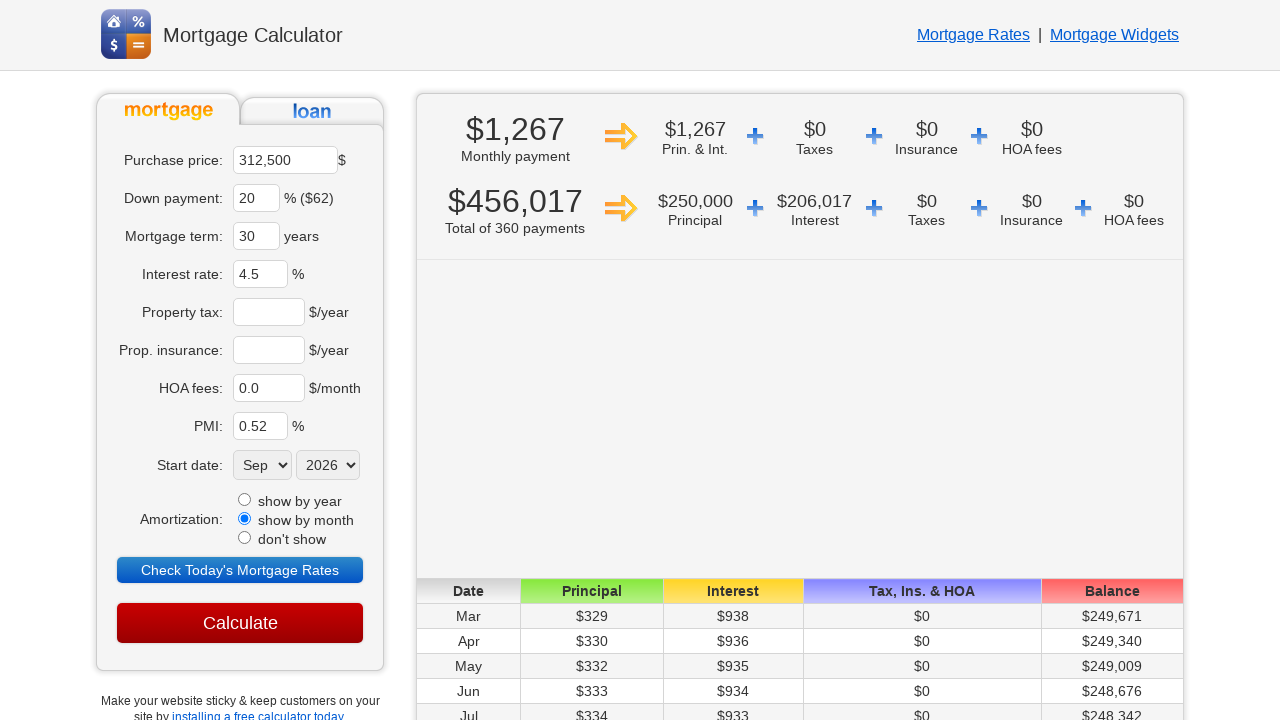

Selected year '2023' from dropdown on select[name='sy']
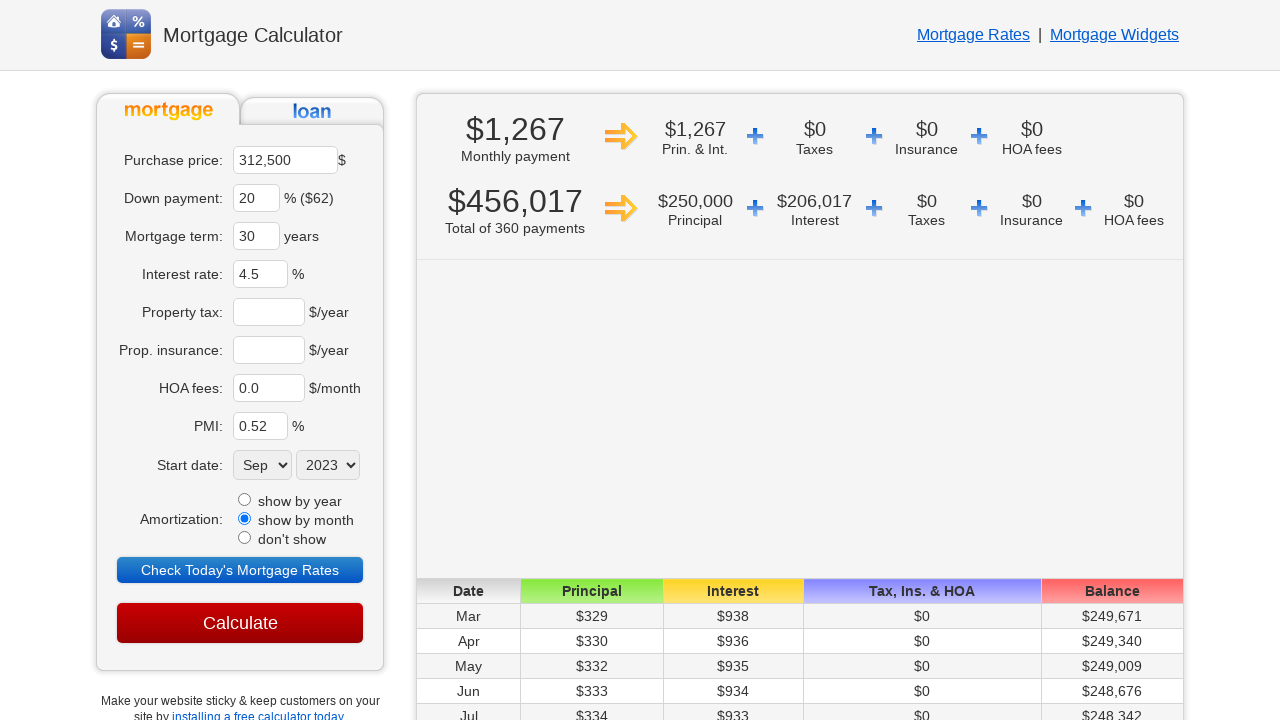

Clicked outside dropdowns to dismiss them at (800, 360) on [style='padding-top: 20px']
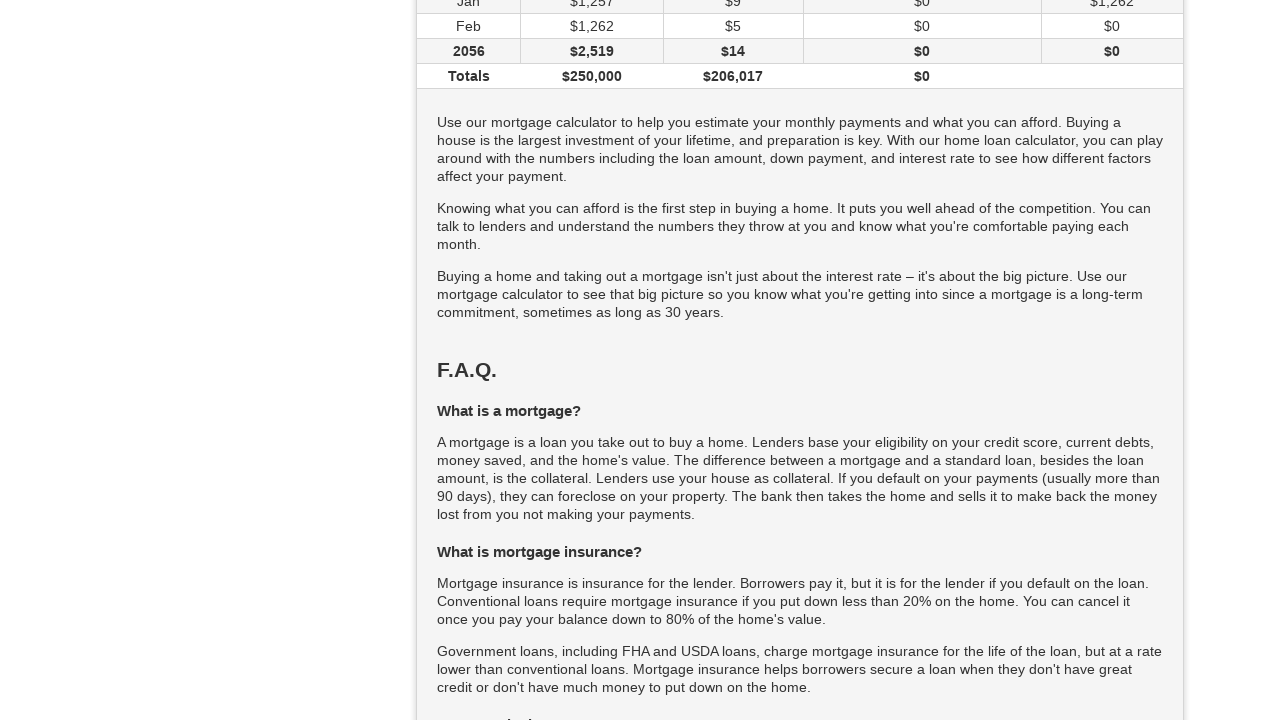

Waited for form to process month/year combination 2 of 3
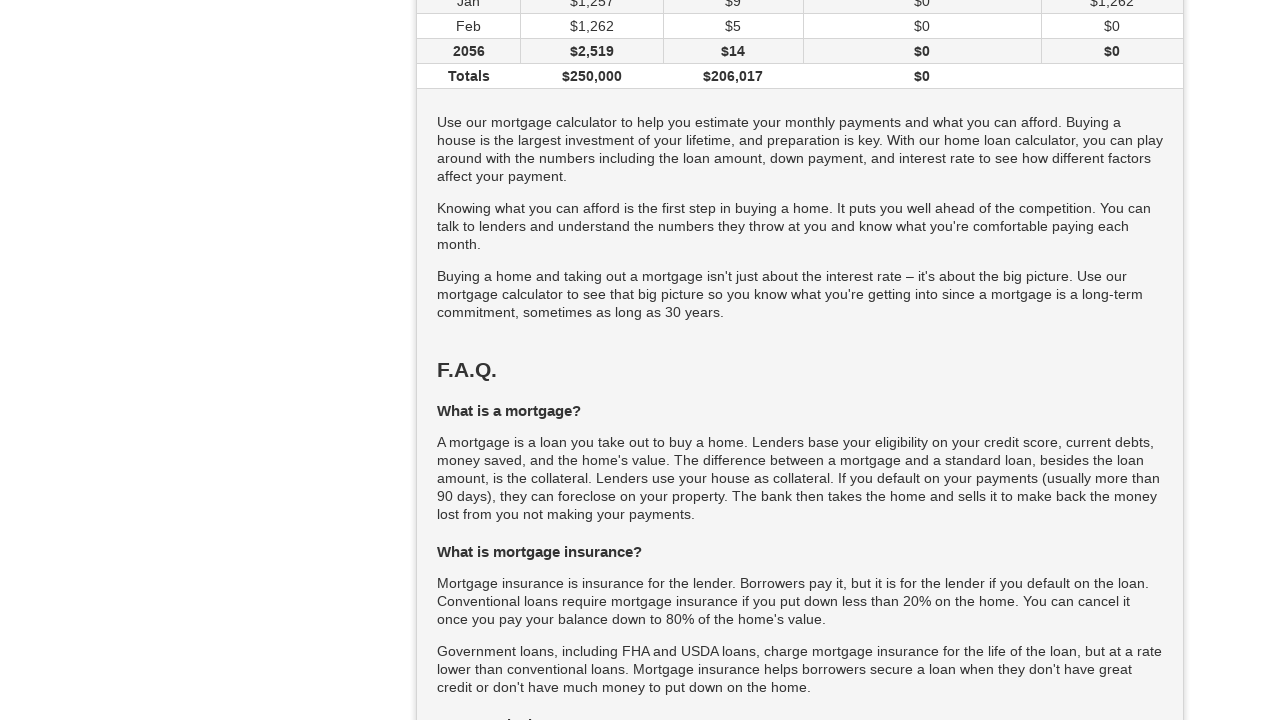

Navigated back to mortgage calculator home page
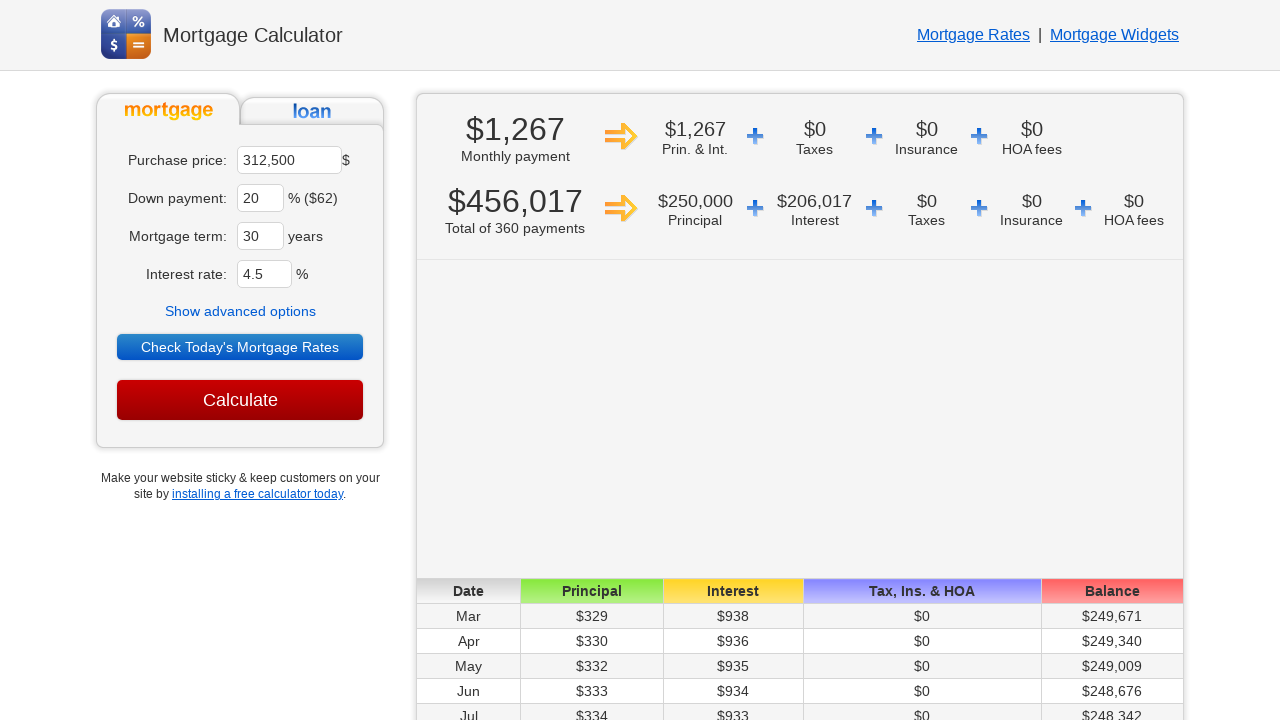

Waited for page to load
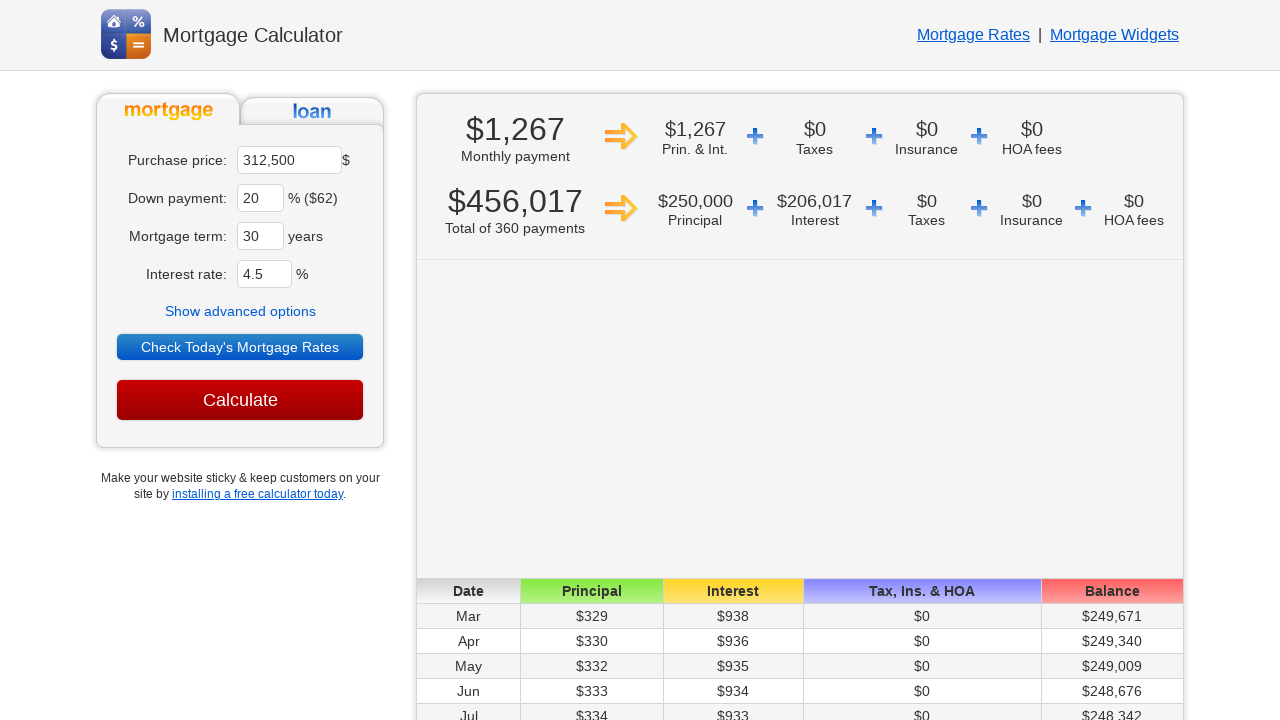

Clicked 'Show advanced options' link at (240, 311) on text=Show advanced options
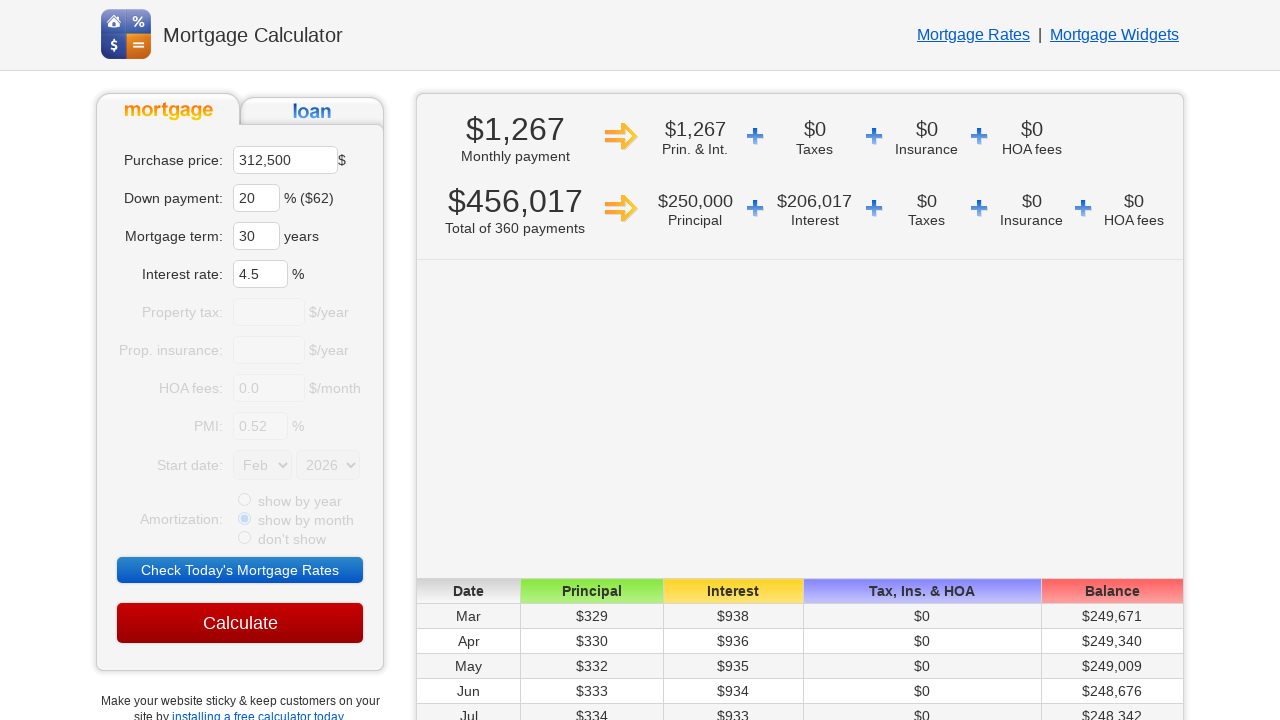

Waited for advanced options to display
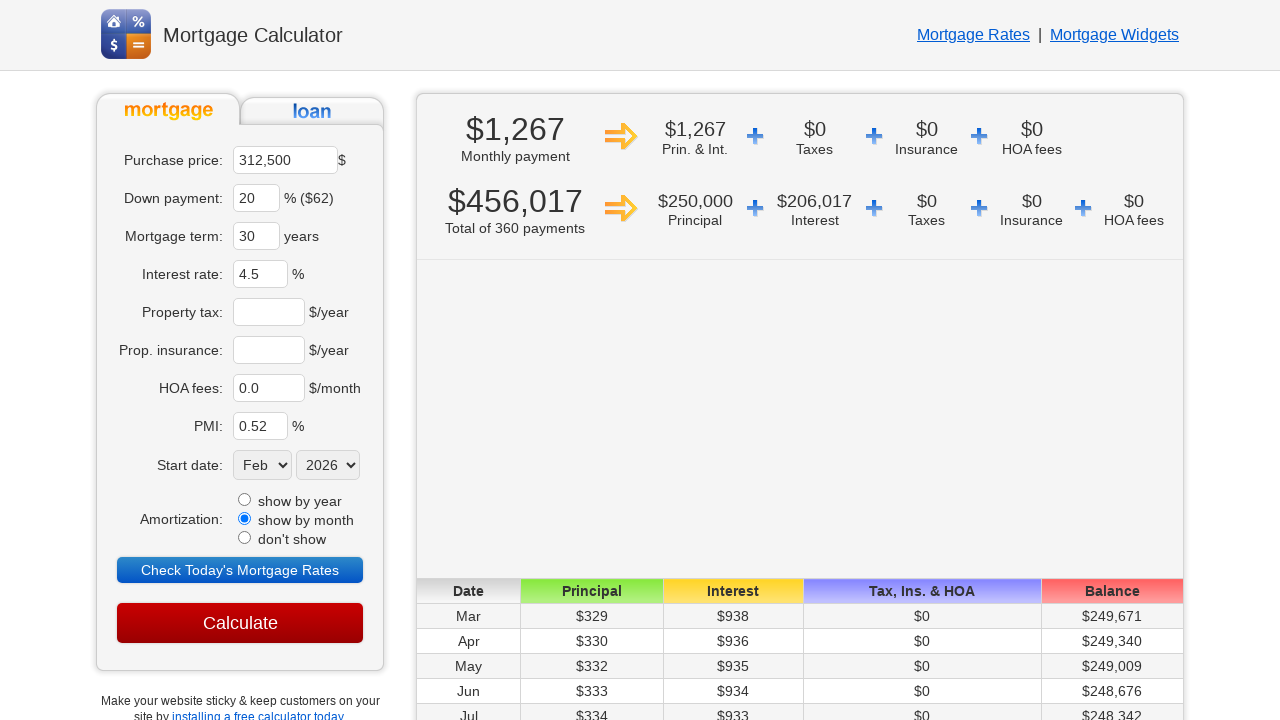

Selected month 'Oct' from dropdown on select[name='sm']
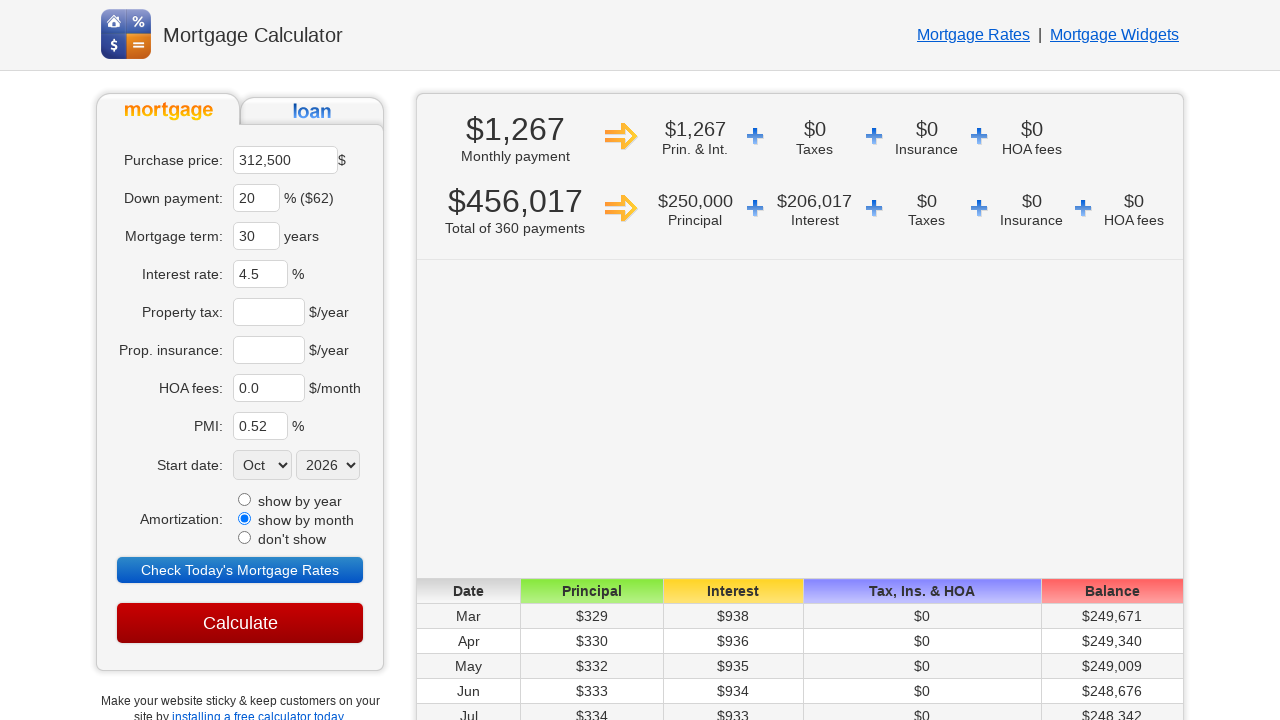

Selected year '2024' from dropdown on select[name='sy']
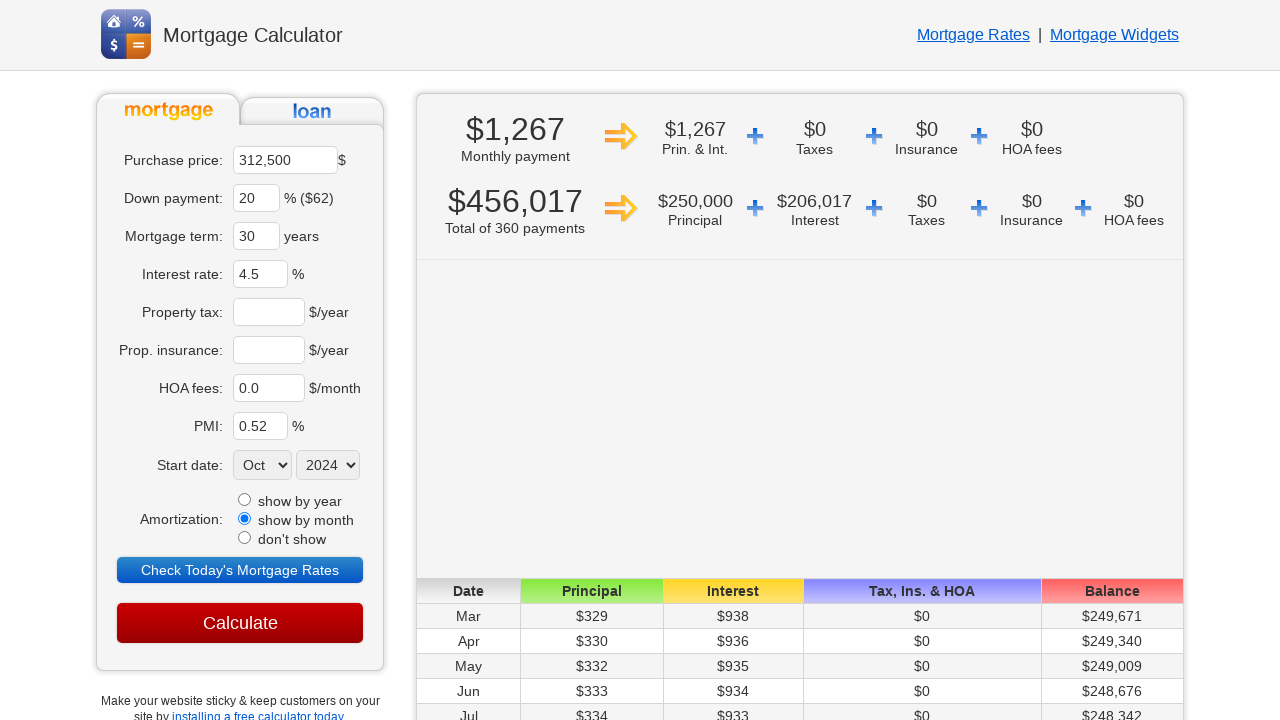

Clicked outside dropdowns to dismiss them at (800, 360) on [style='padding-top: 20px']
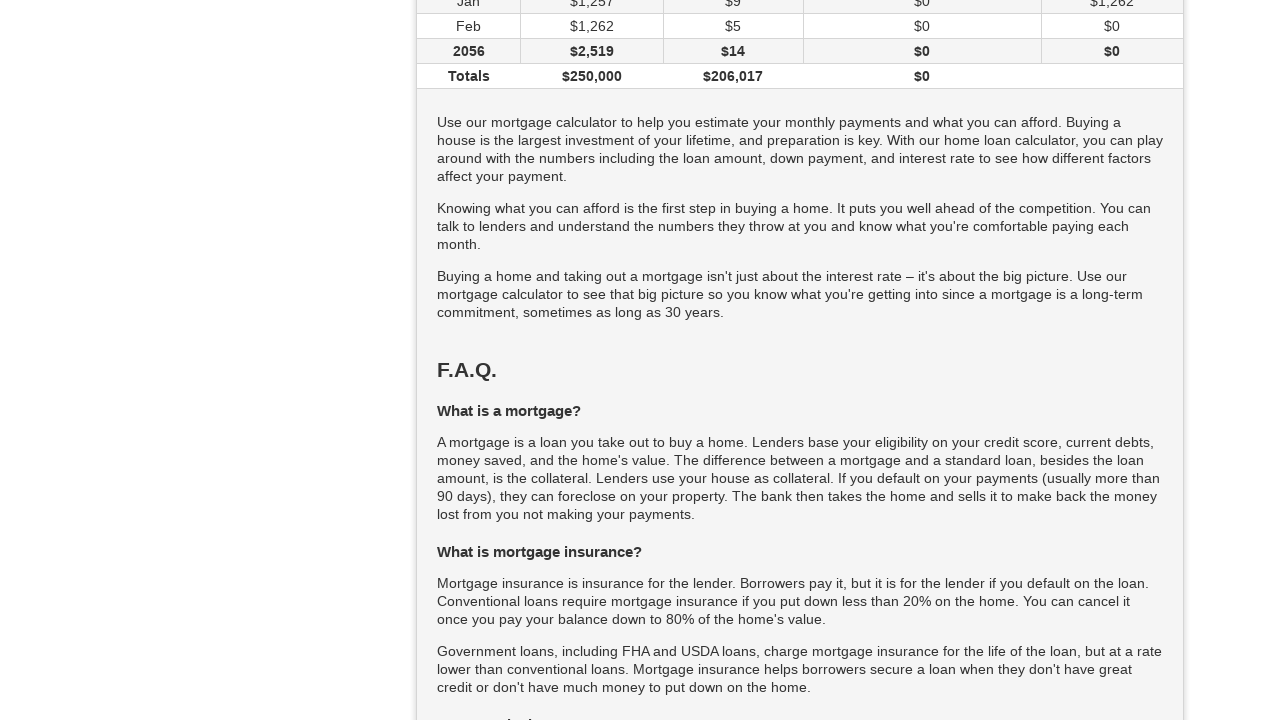

Waited for form to process month/year combination 3 of 3
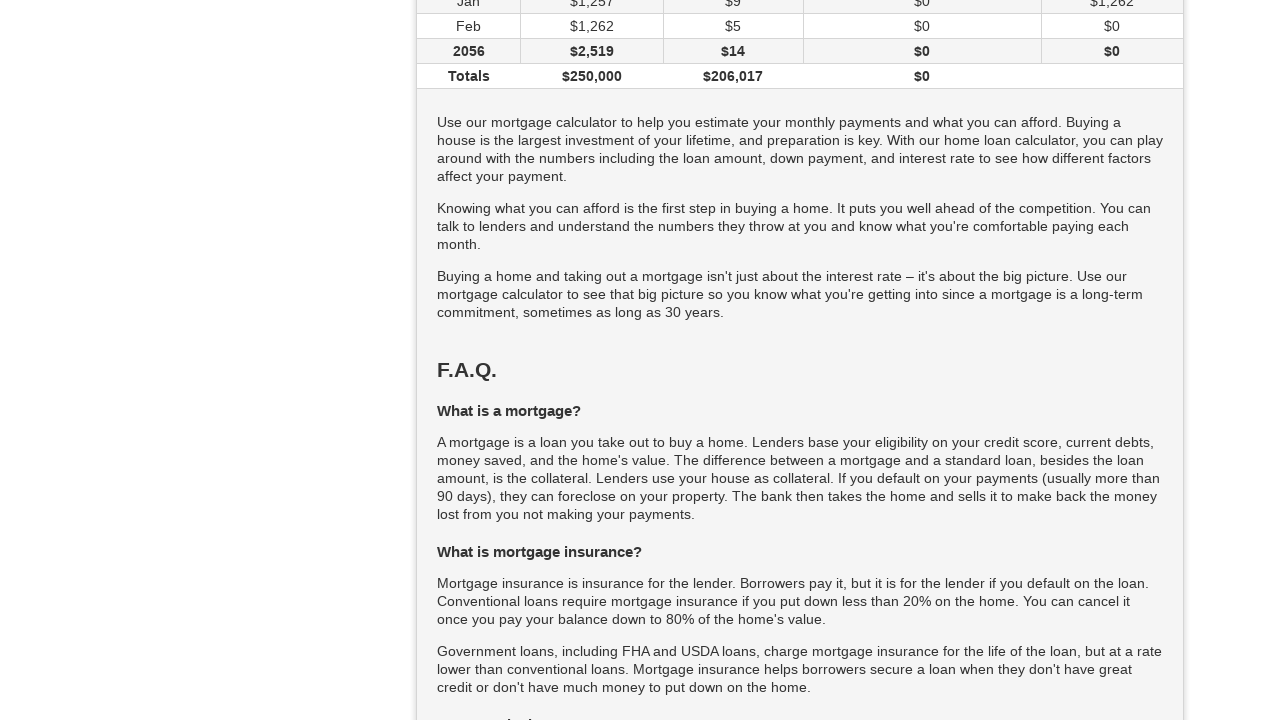

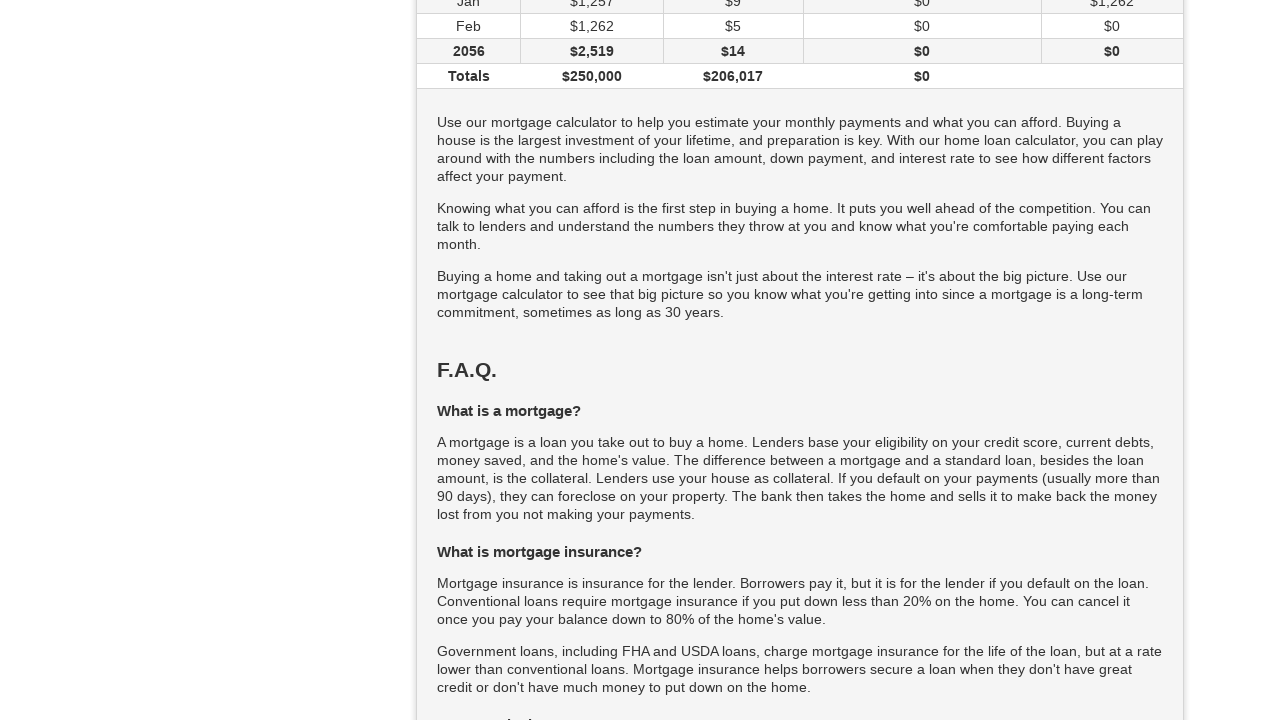